Tests table sorting functionality by clicking on the third column header and verifying that the data is sorted correctly

Starting URL: https://www.rahulshettyacademy.com/seleniumPractise/#/offers

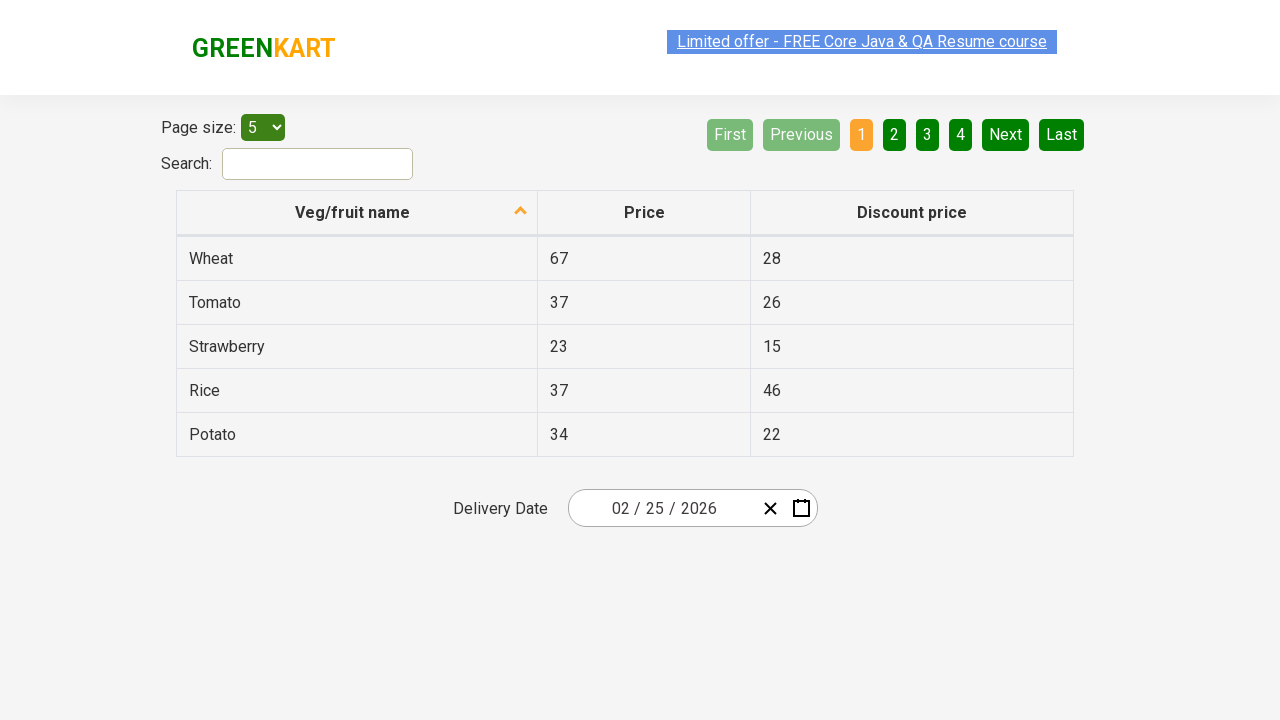

Clicked on the third column header to initiate sorting at (912, 213) on tr th:nth-child(3)
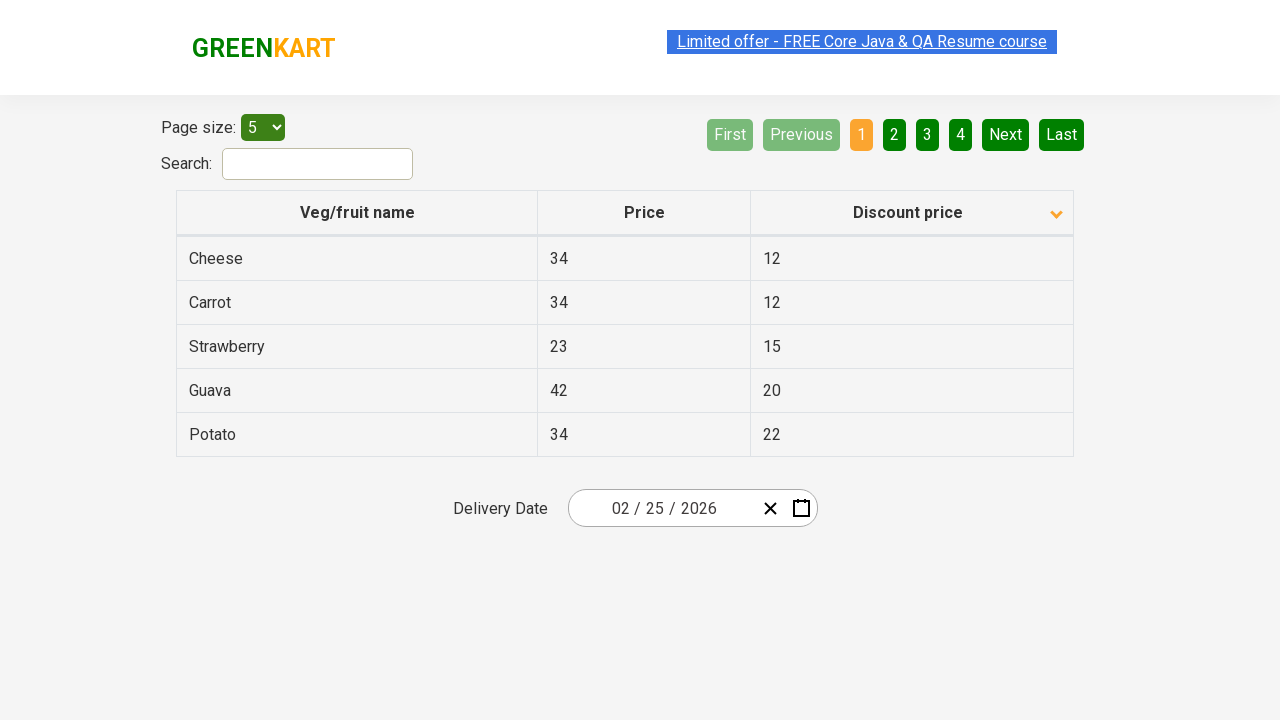

Waited for table to be sorted
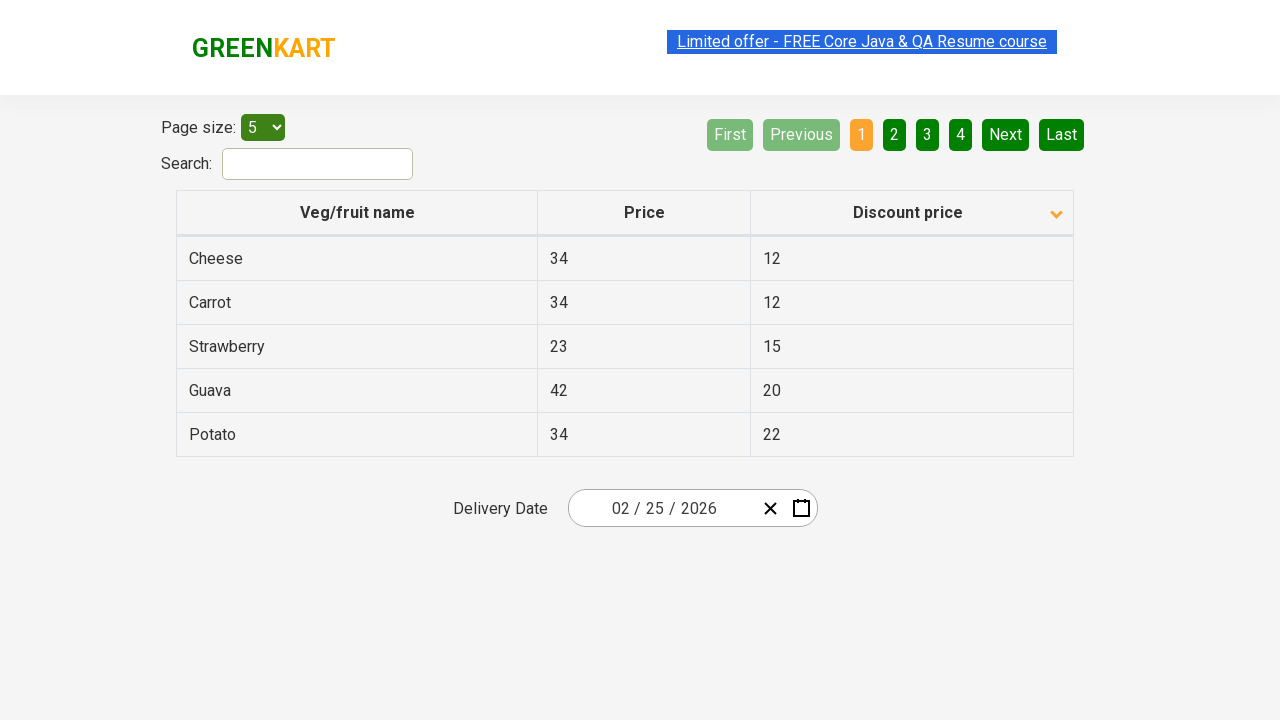

Located the sortable table element
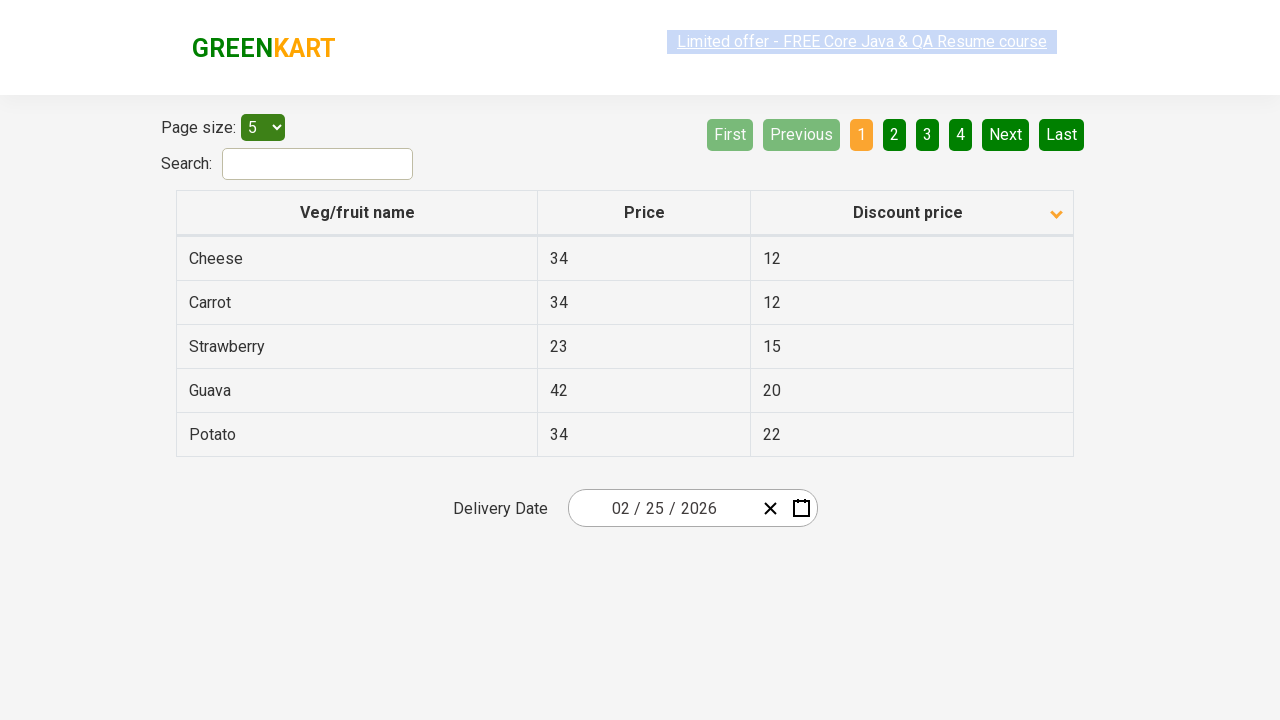

Retrieved all values from the third column
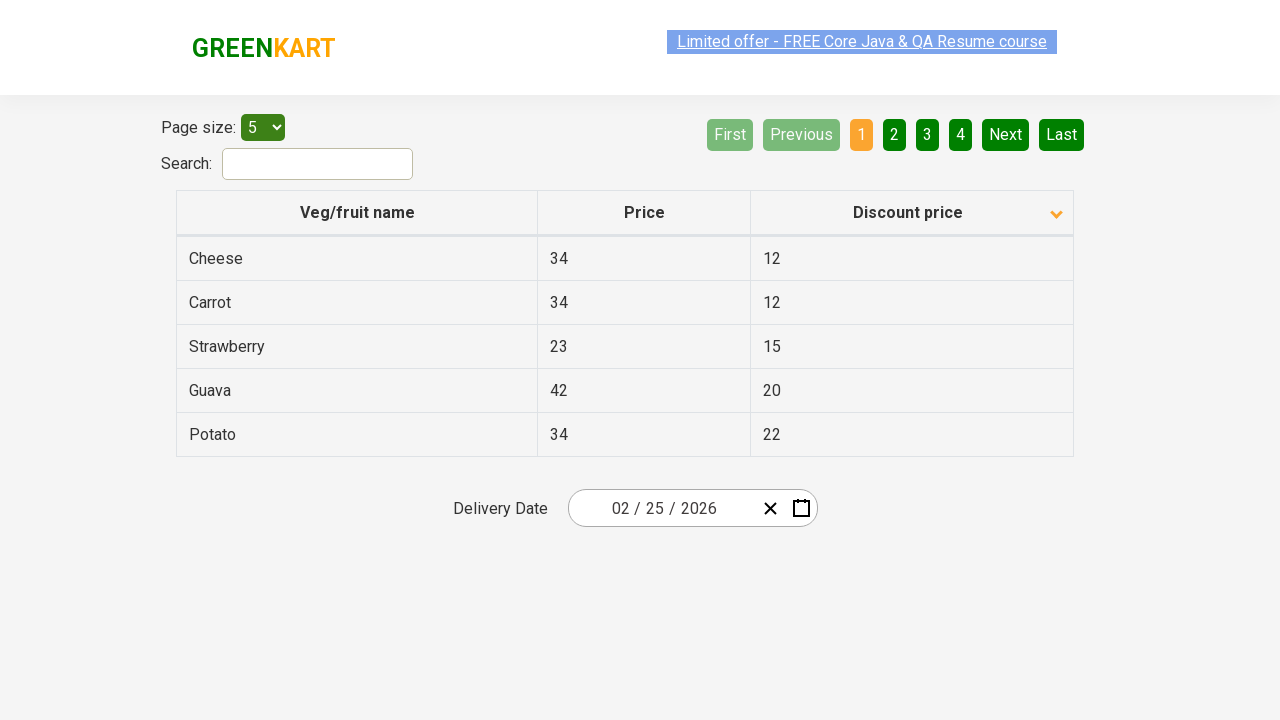

Sorted column values for comparison
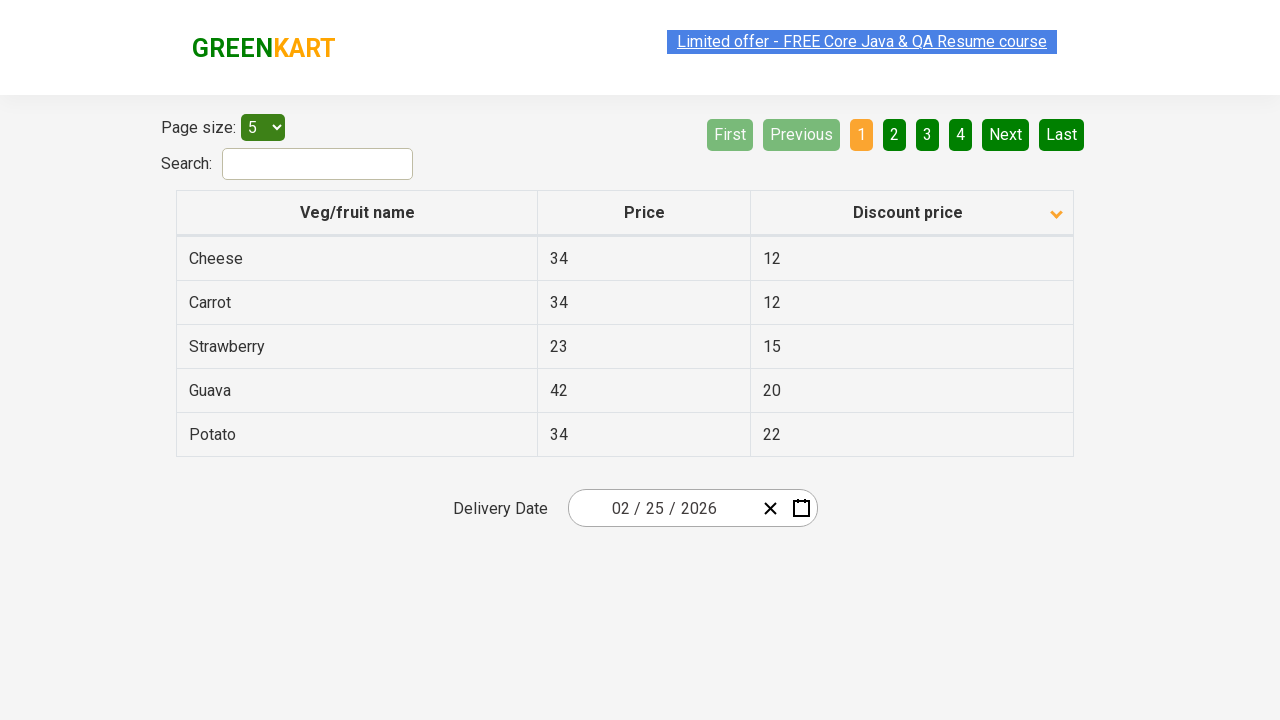

Verified that column values are sorted in ascending order
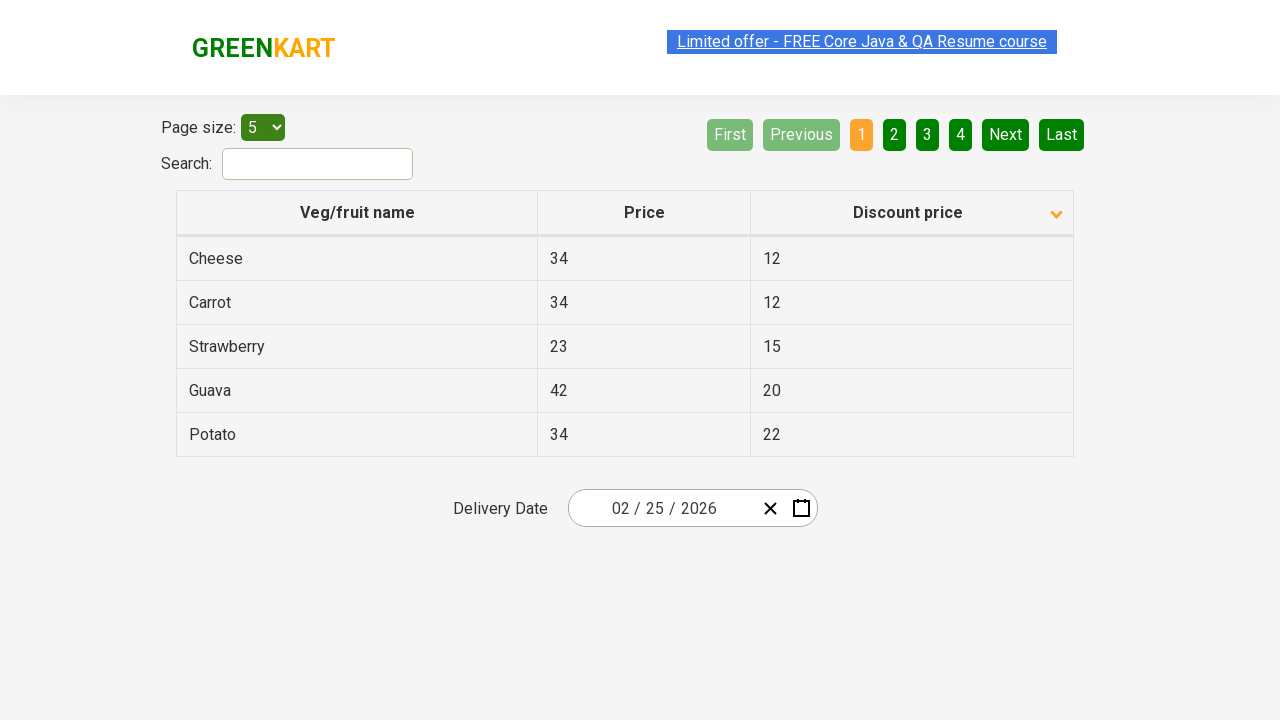

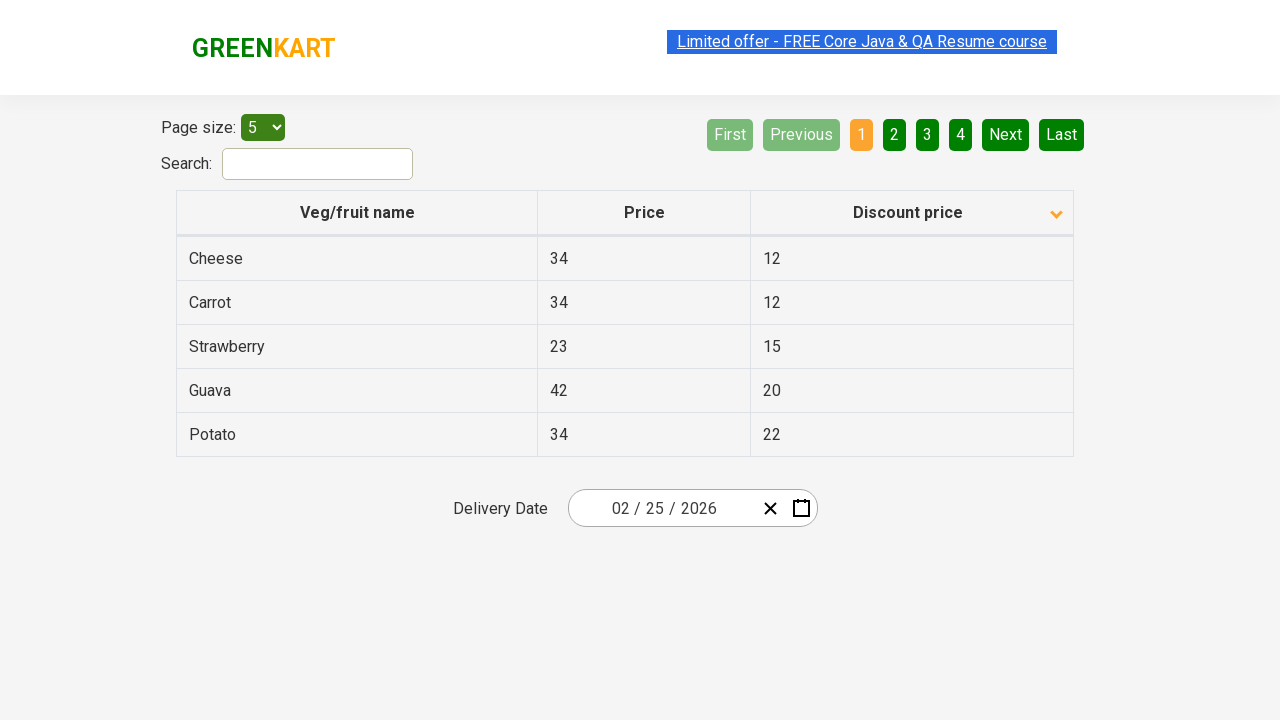